Tests retrieving CSS property values from a web element by locating the login button and checking its CSS position property

Starting URL: https://opensource-demo.orangehrmlive.com/

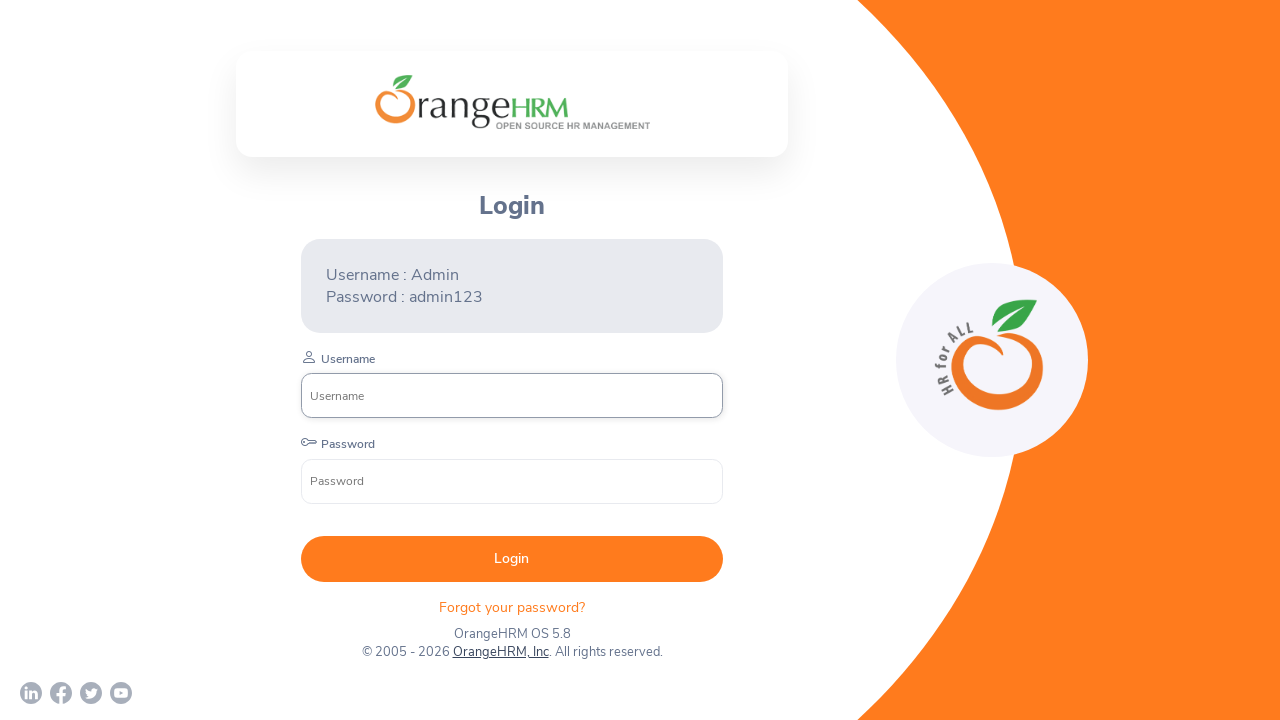

Waited for login button to be visible
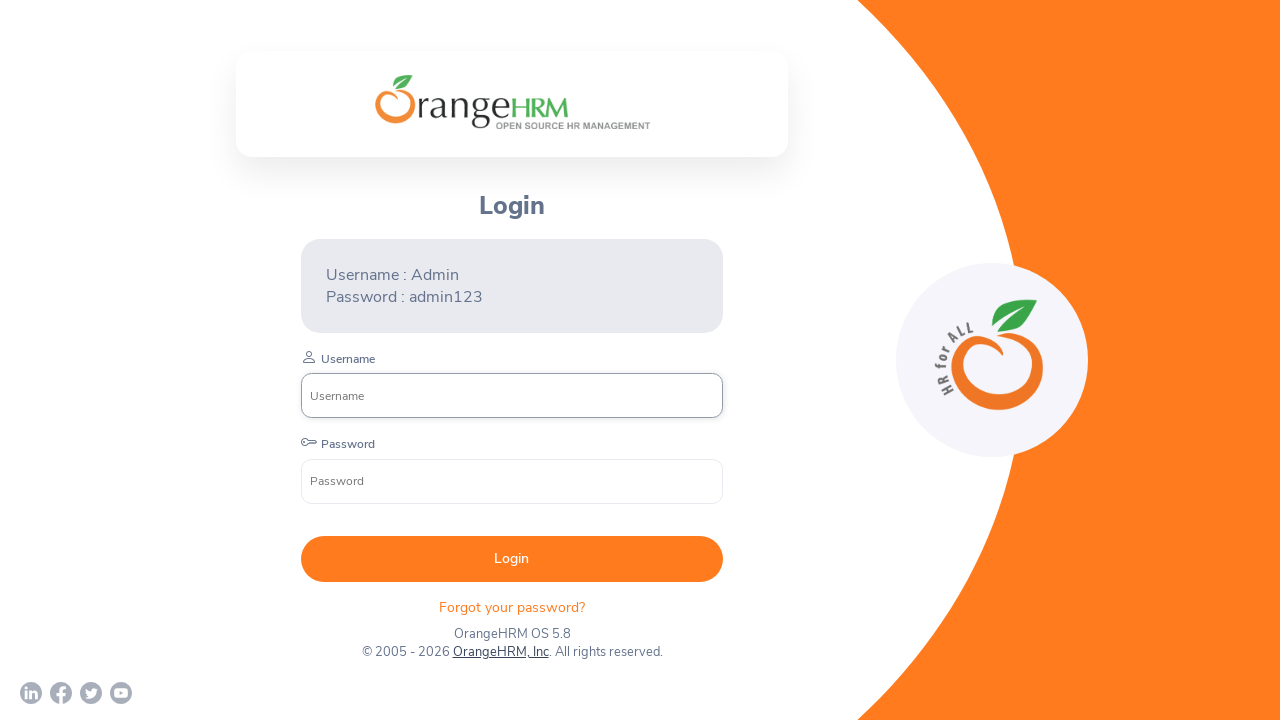

Located the login button element
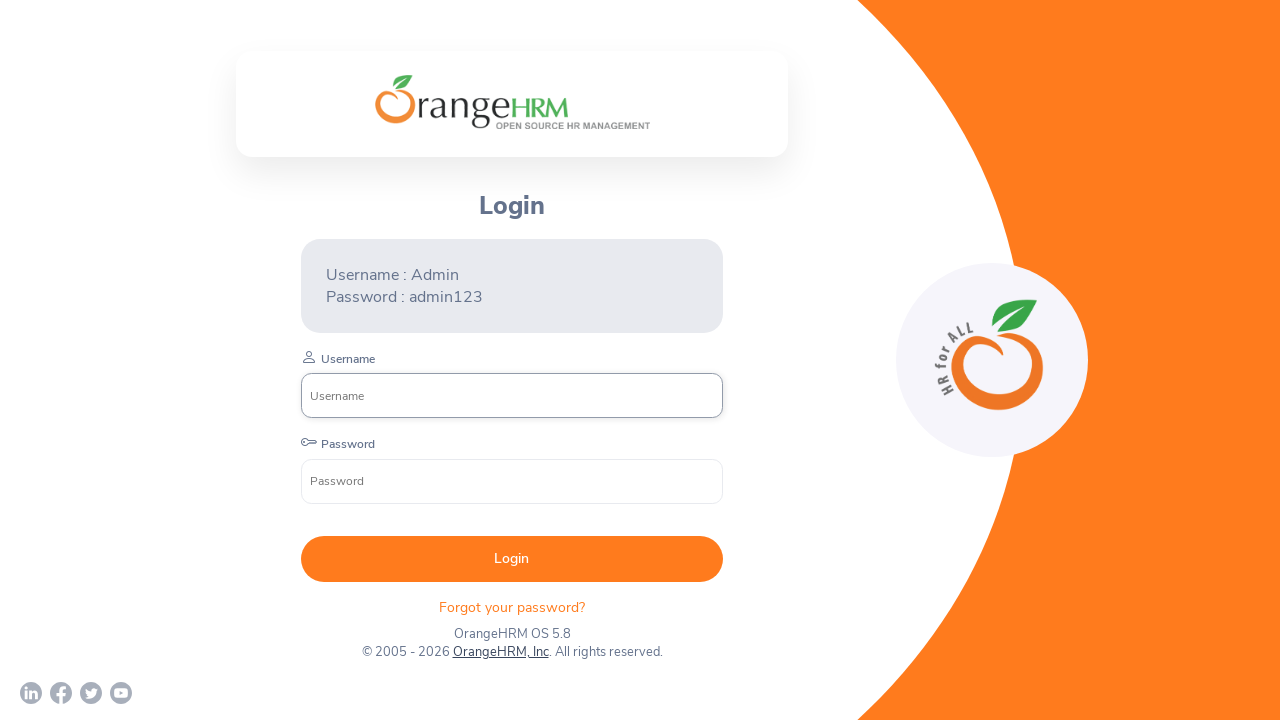

Retrieved CSS position property value: static
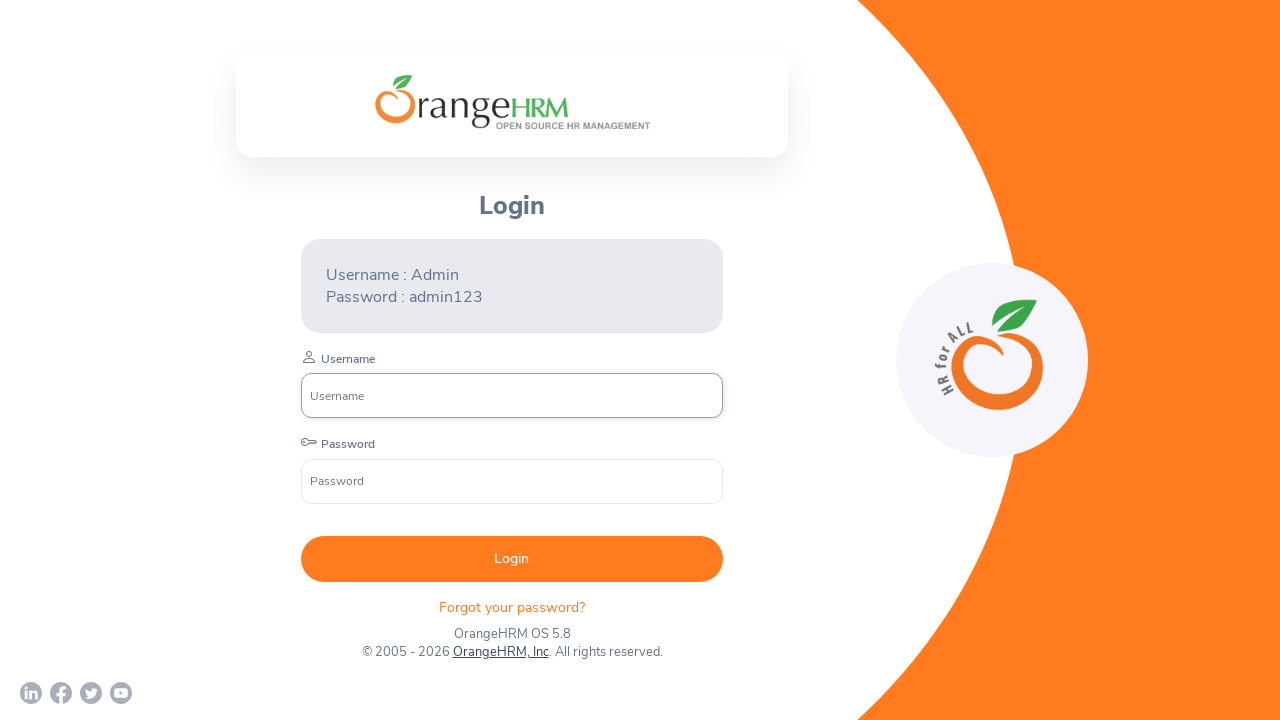

Printed CSS position property: static
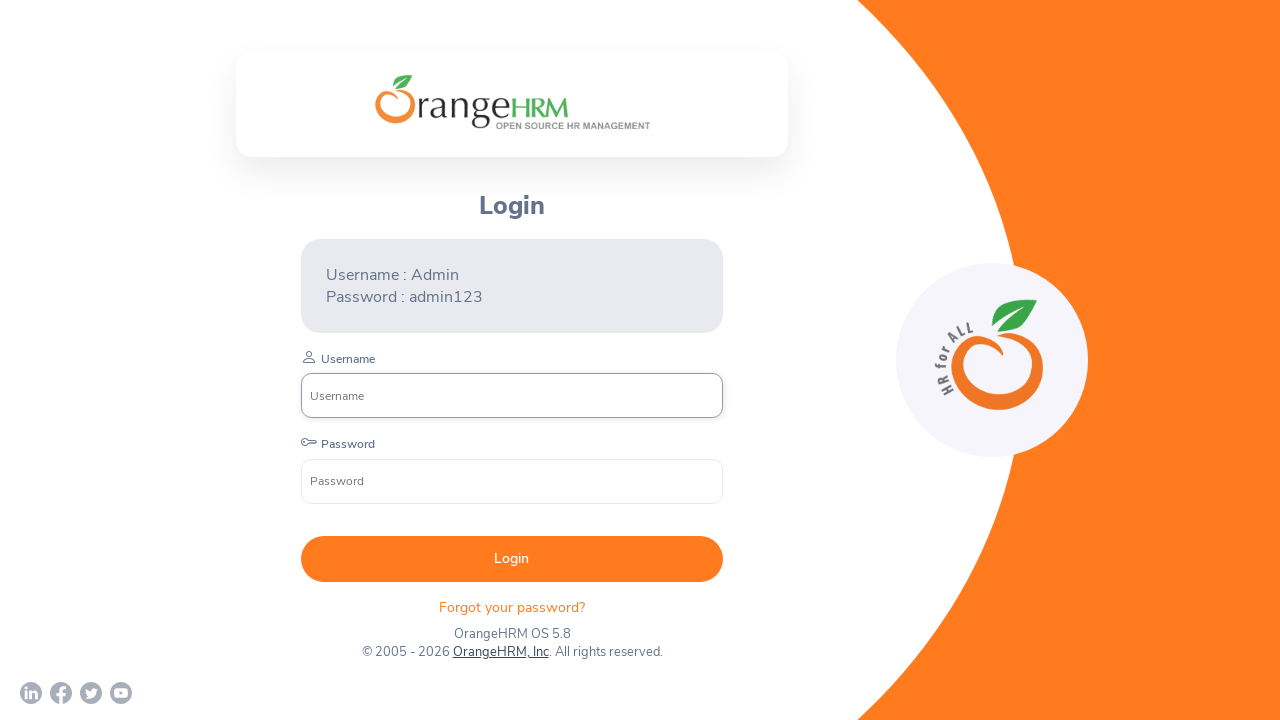

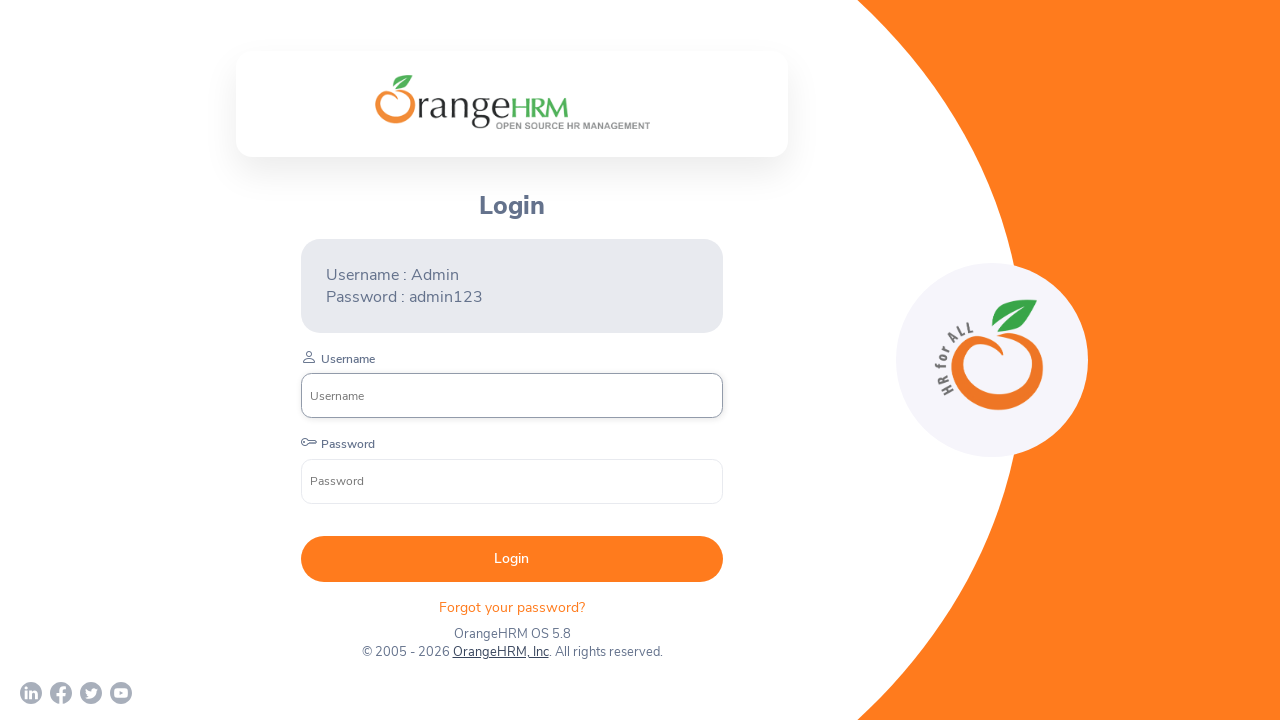